Tests hover functionality by moving mouse over an image to reveal a hidden profile link

Starting URL: https://the-internet.herokuapp.com/hovers

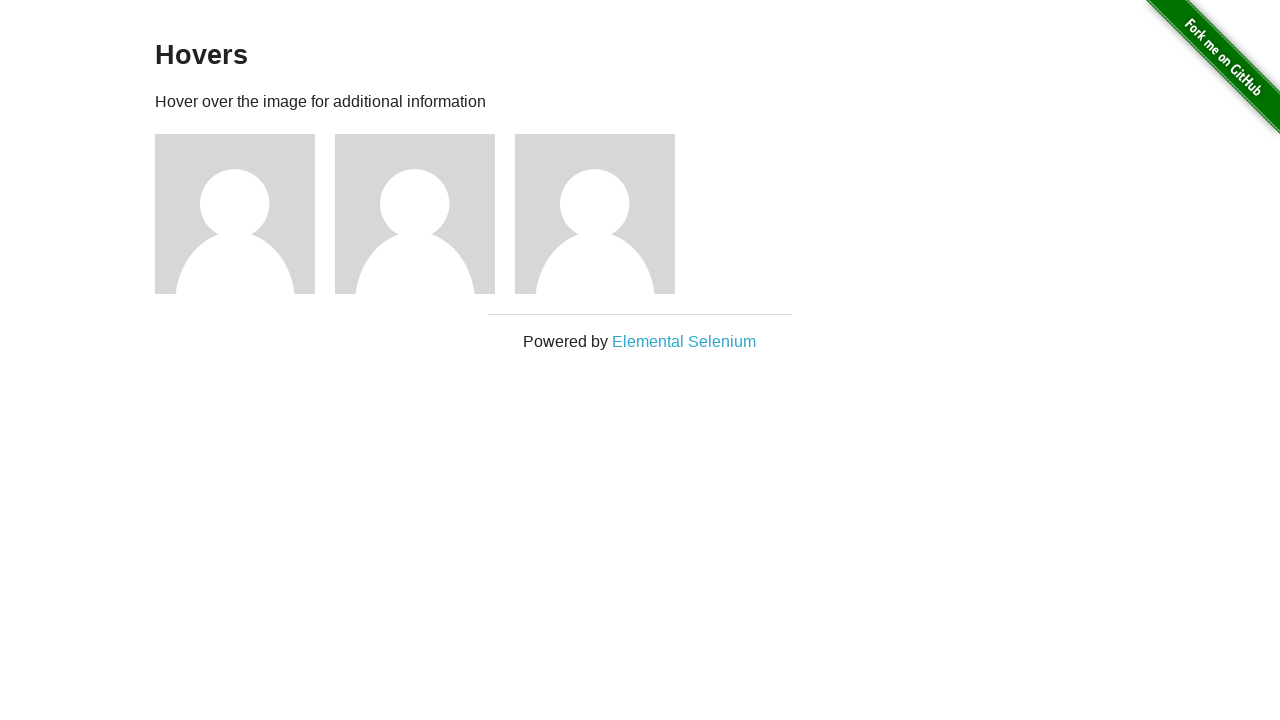

Navigated to hover test page
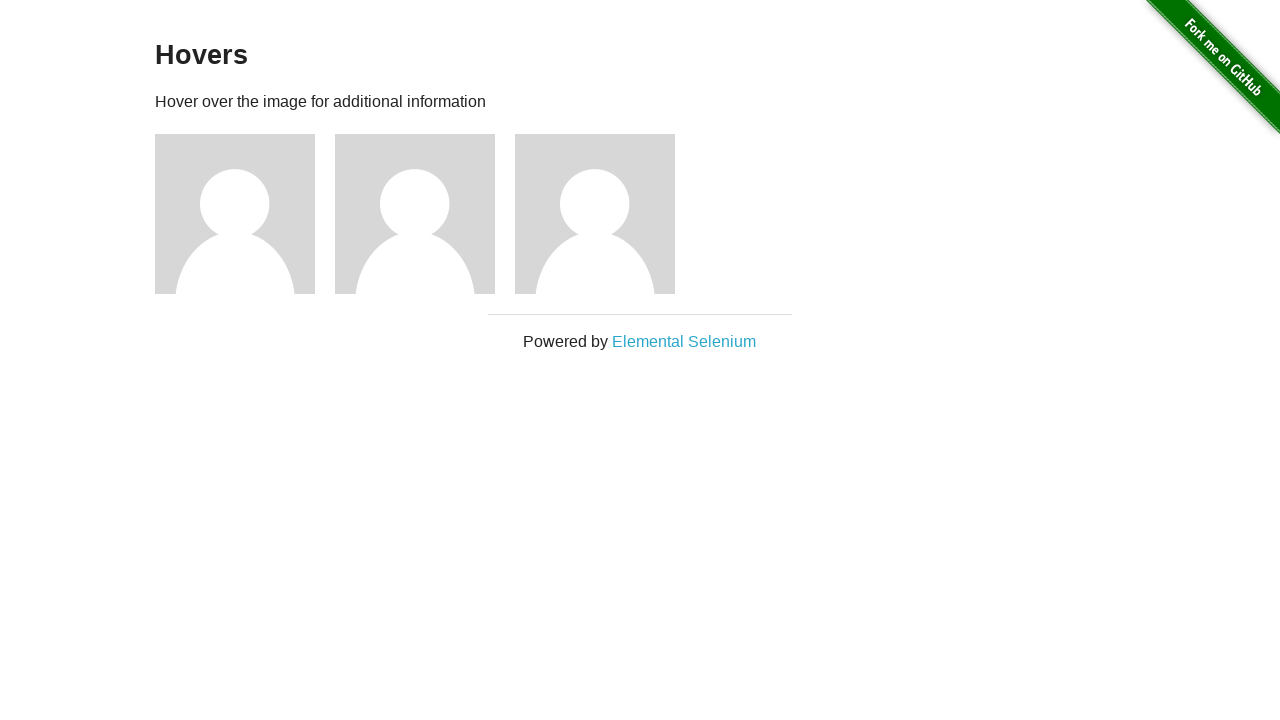

Hovered mouse over the first image at (245, 214) on xpath=//div[@class='figure']
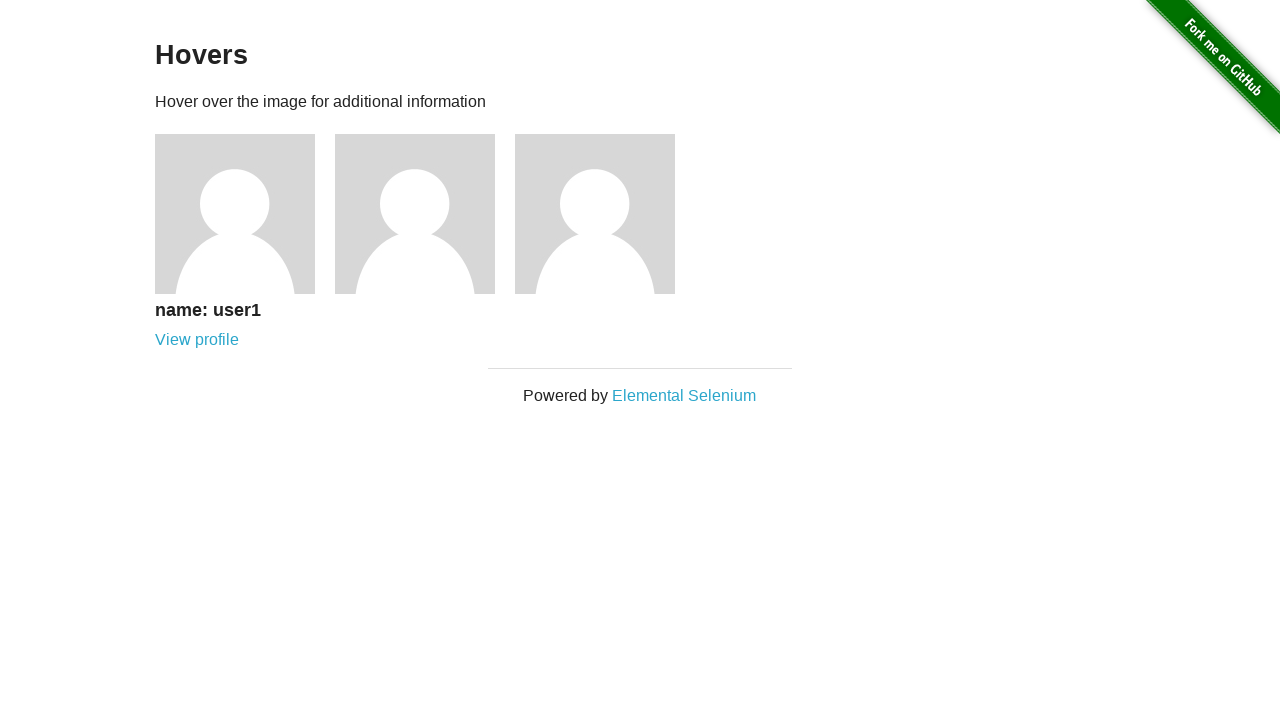

Located the profile link element
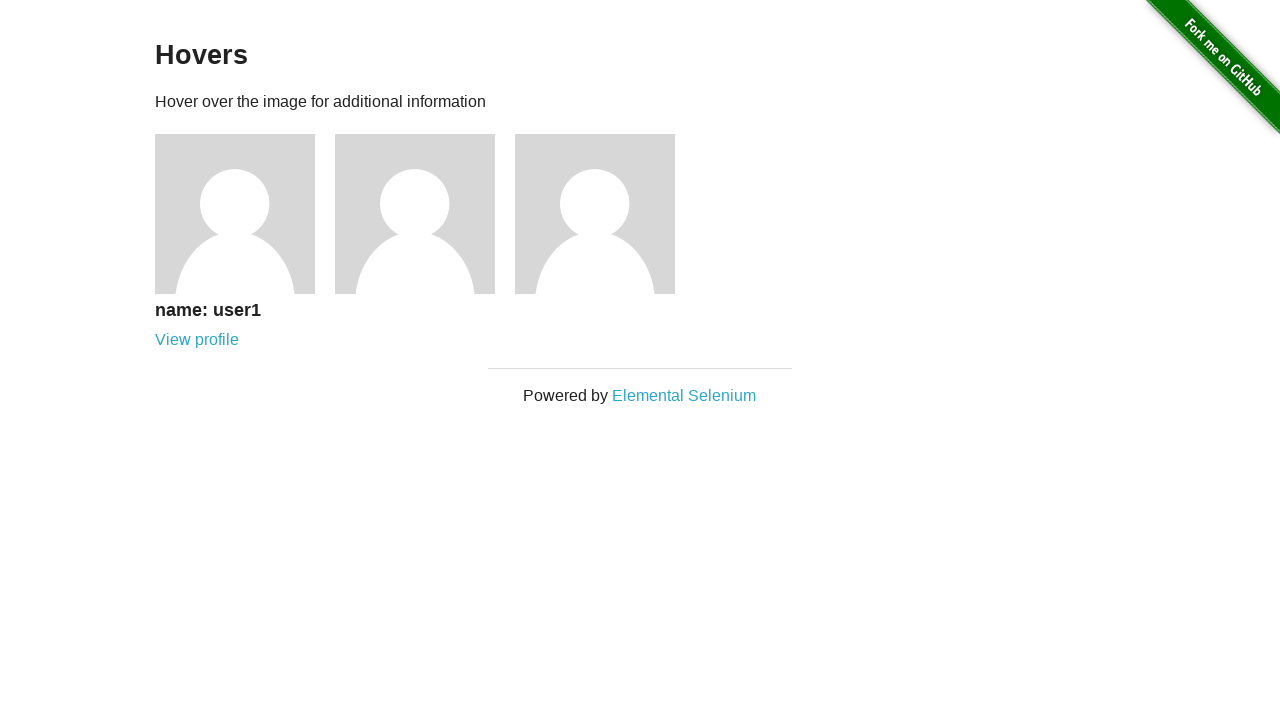

Verified that the profile link is visible after hover
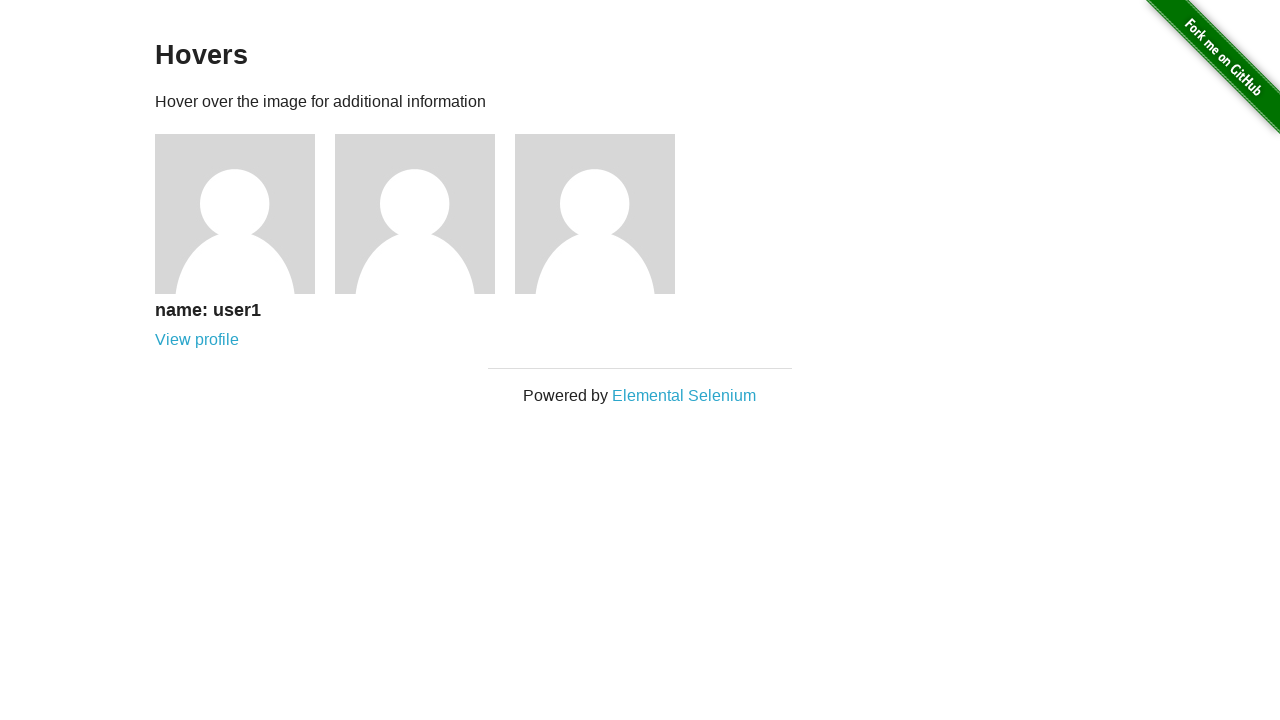

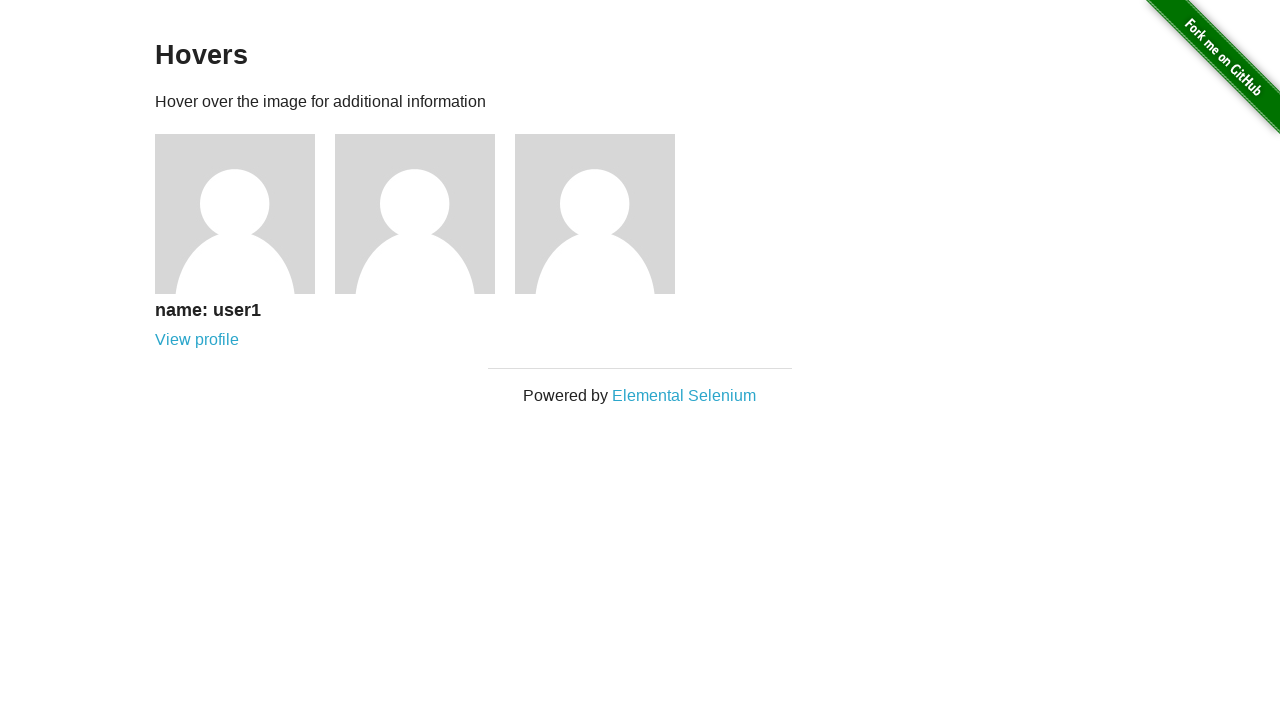